Tests key press functionality by navigating to the Key Presses page, pressing the 'Q' key, and verifying the result displays "You entered: Q"

Starting URL: https://the-internet.herokuapp.com/

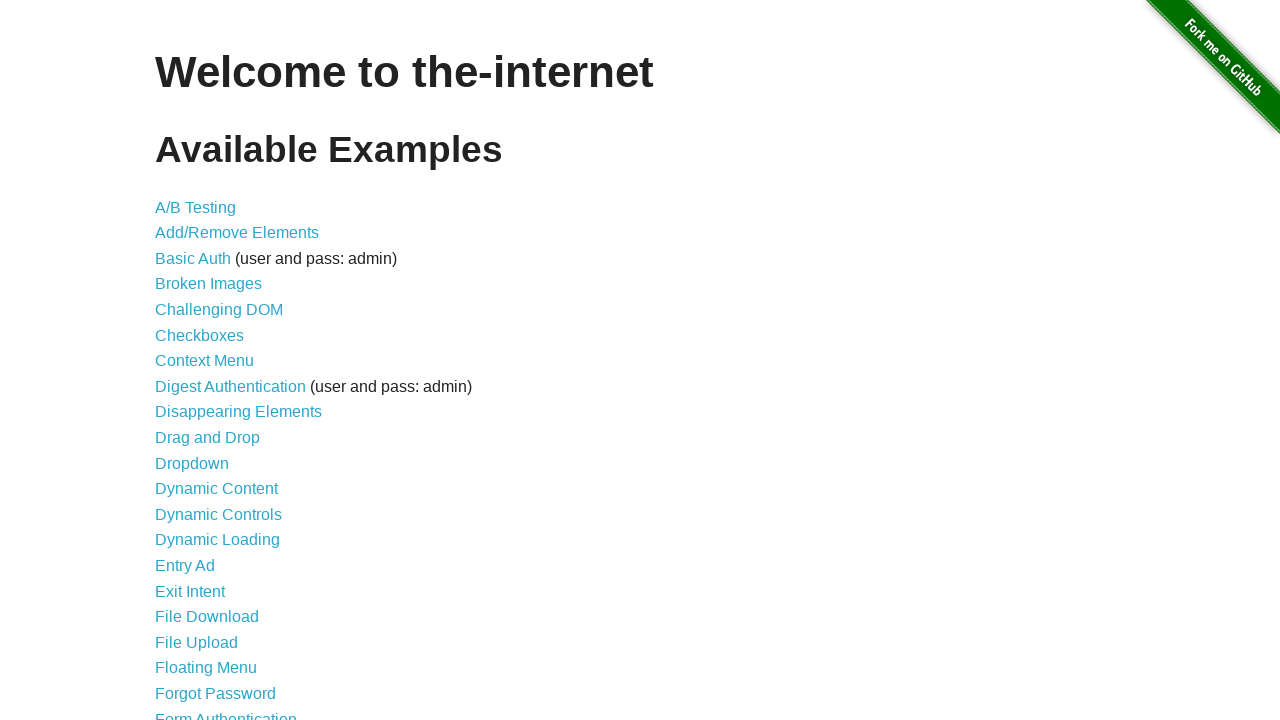

Clicked on the Key Presses link at (200, 360) on a[href='/key_presses']
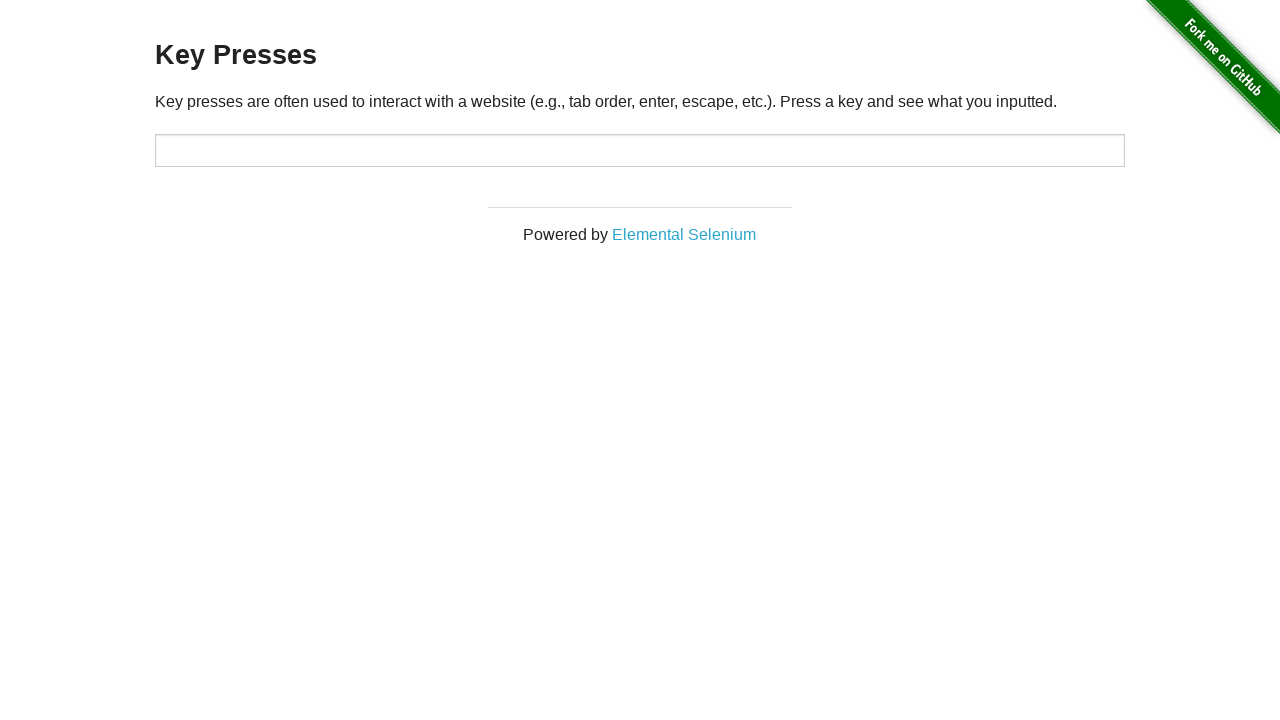

Key Presses page loaded with target input field
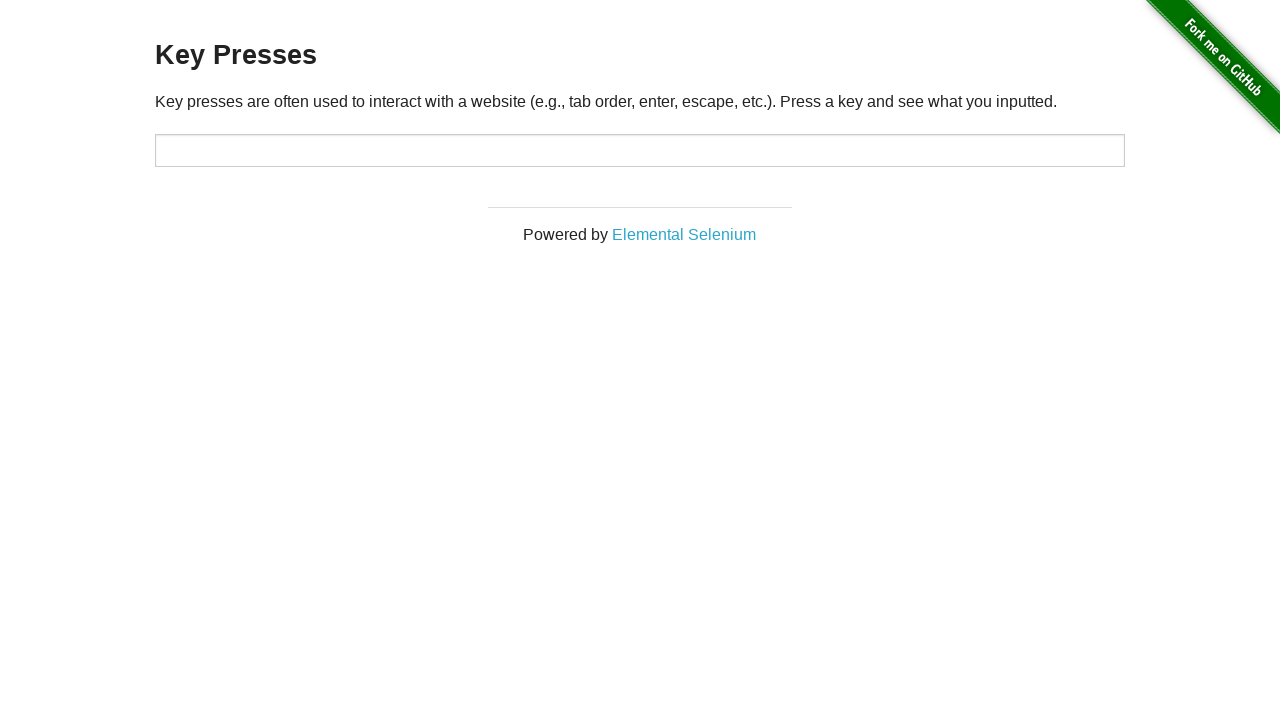

Pressed 'Q' key on the input field on #target
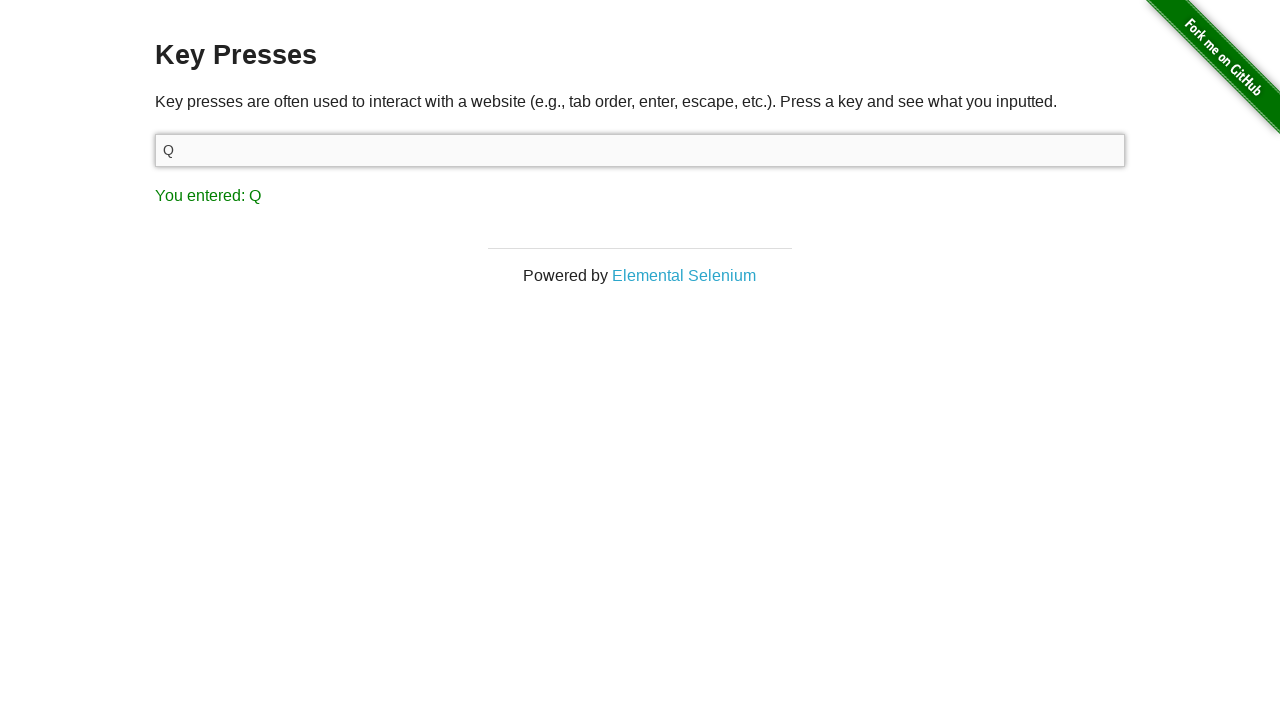

Result element appeared on page
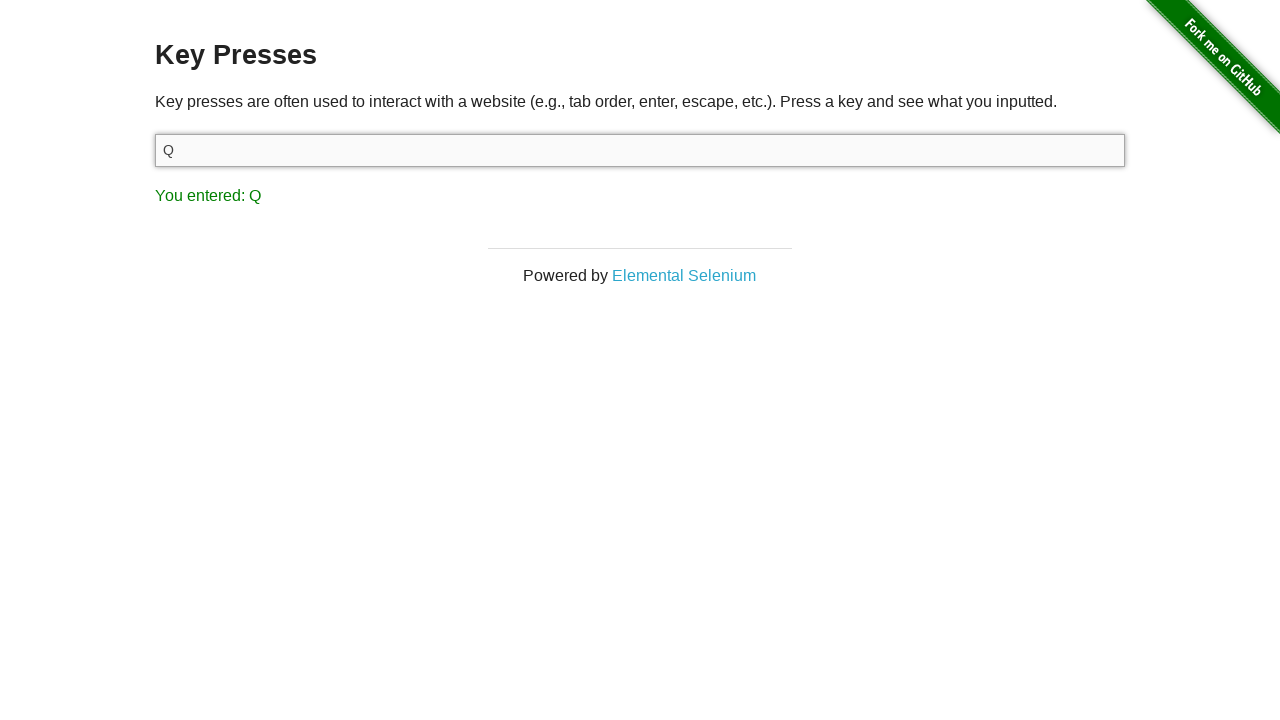

Verified result displays 'You entered: Q'
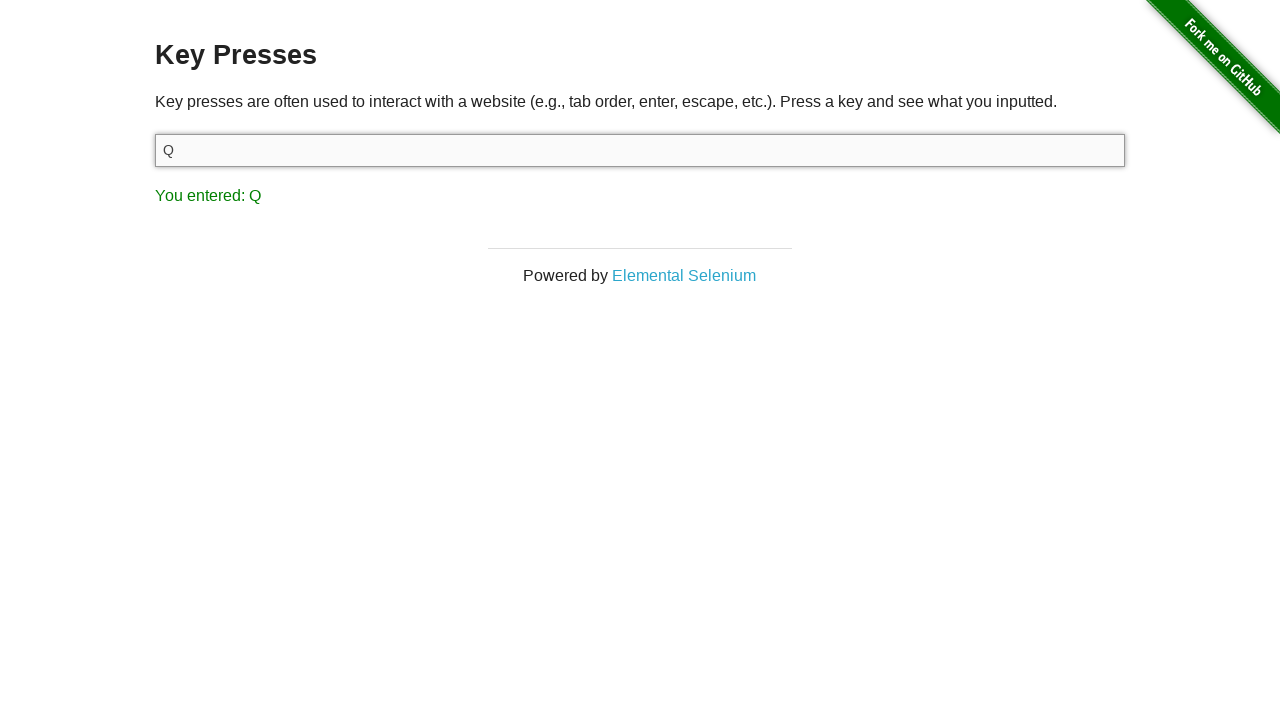

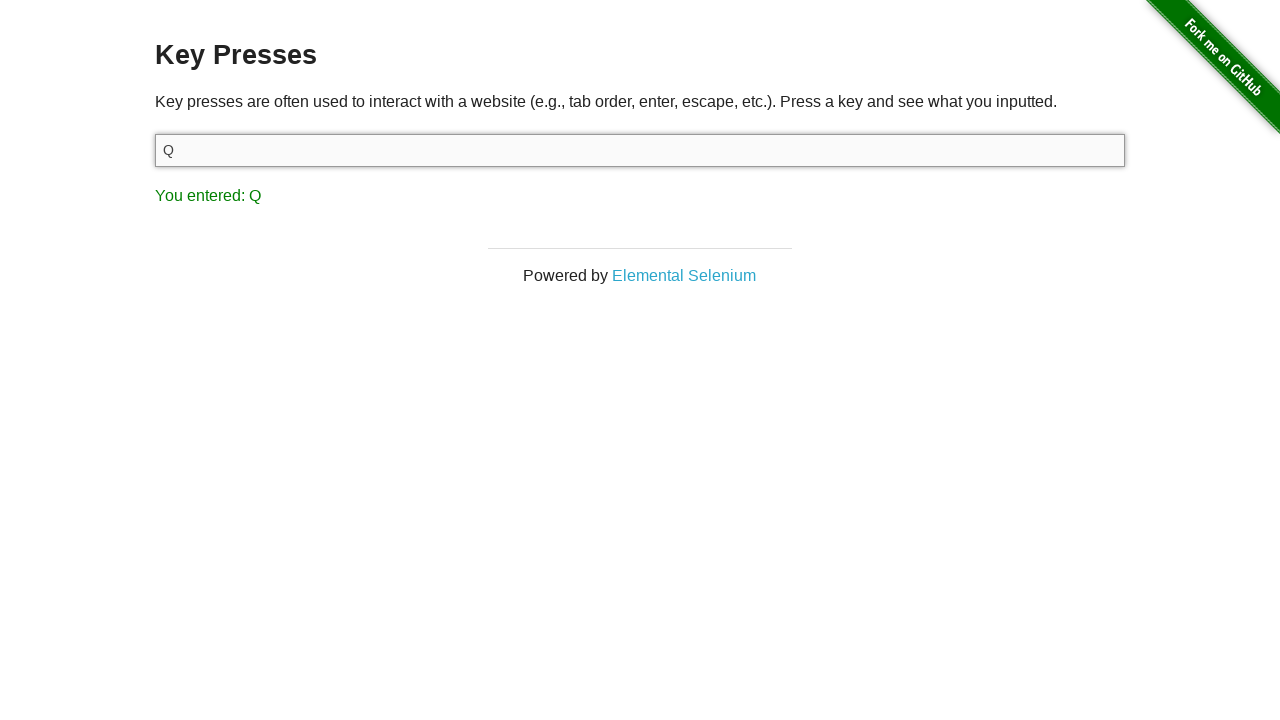